Navigates to the World Clock page on timeanddate.com and verifies that the dynamic table with world clock information loads correctly

Starting URL: https://www.timeanddate.com/worldclock/

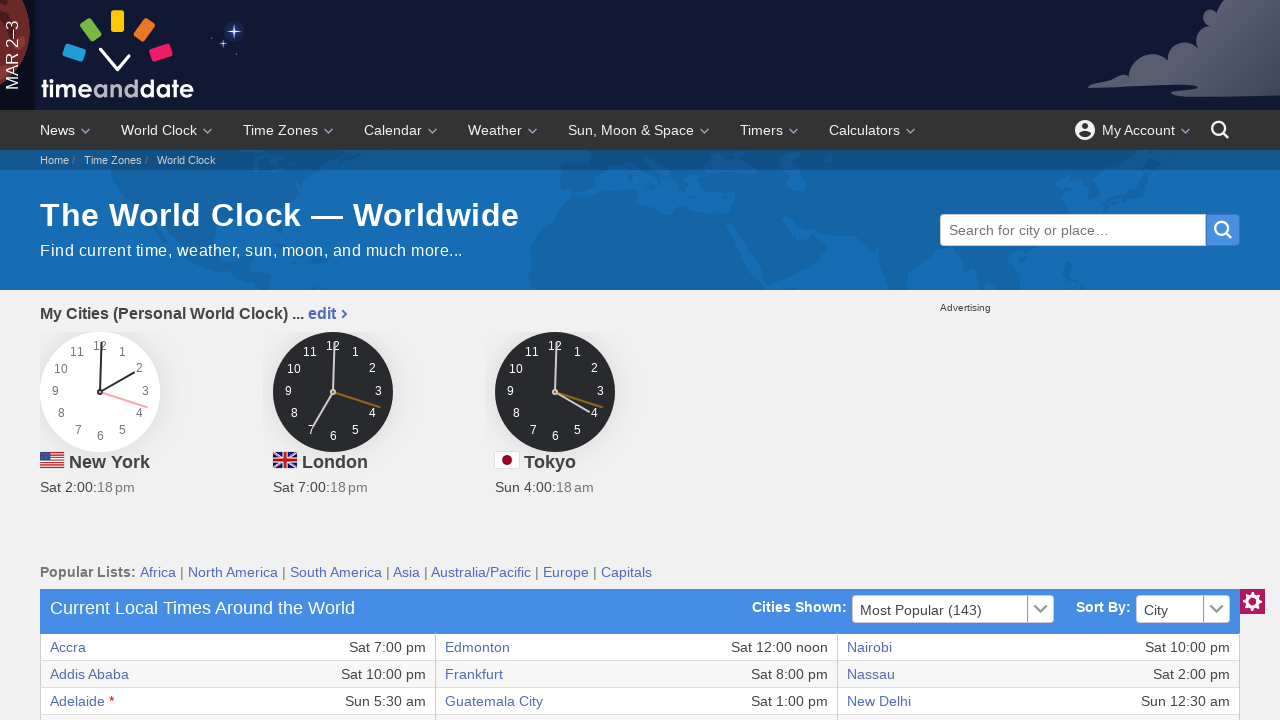

Waited for world clock table container to load
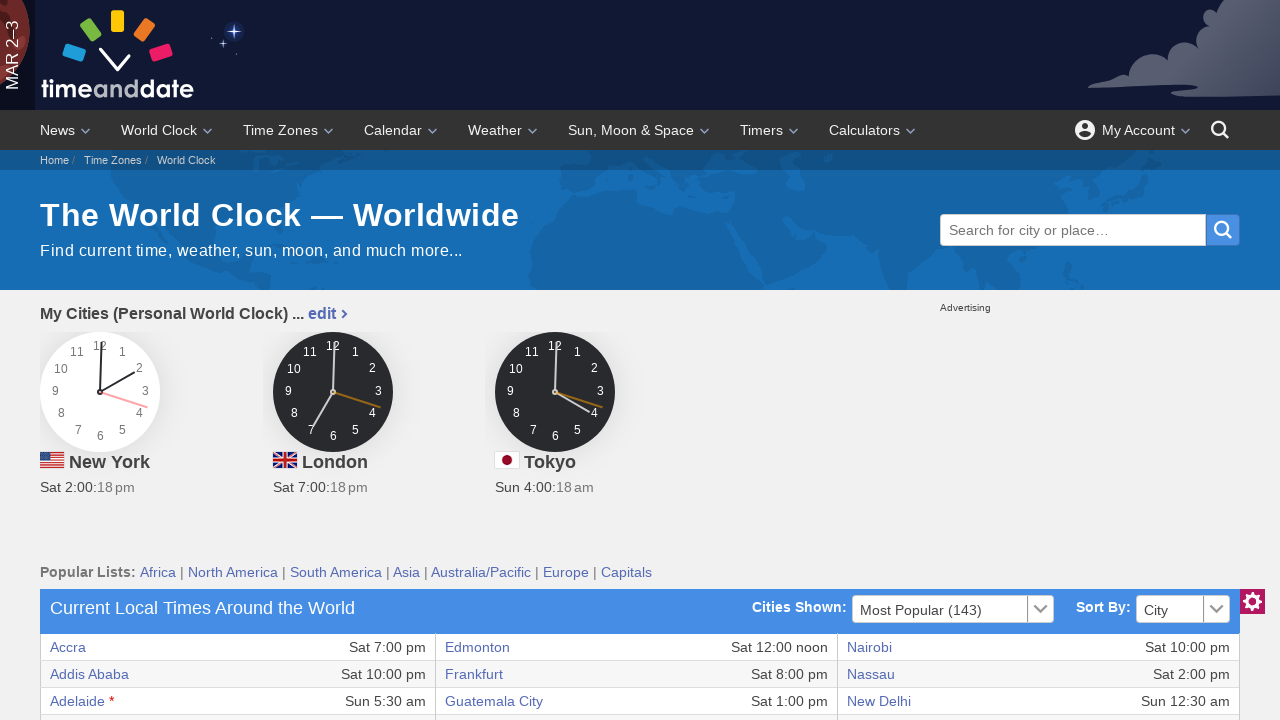

Verified that table rows are present in the world clock table
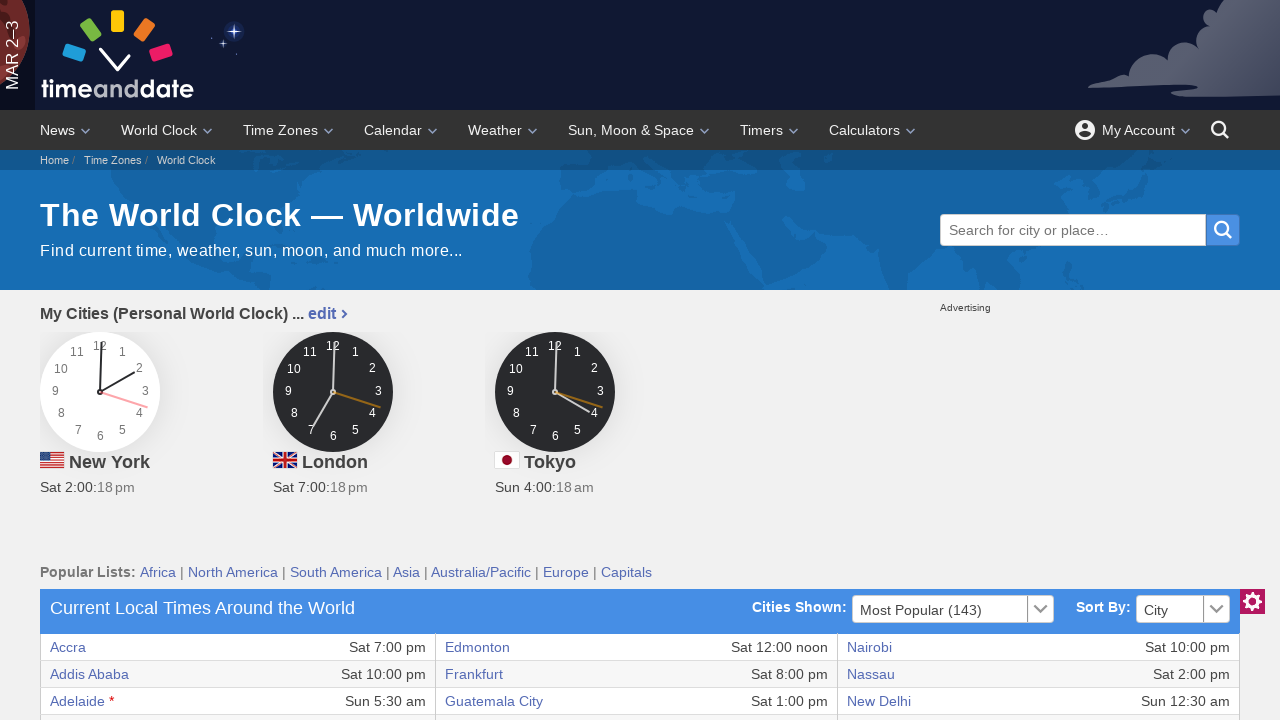

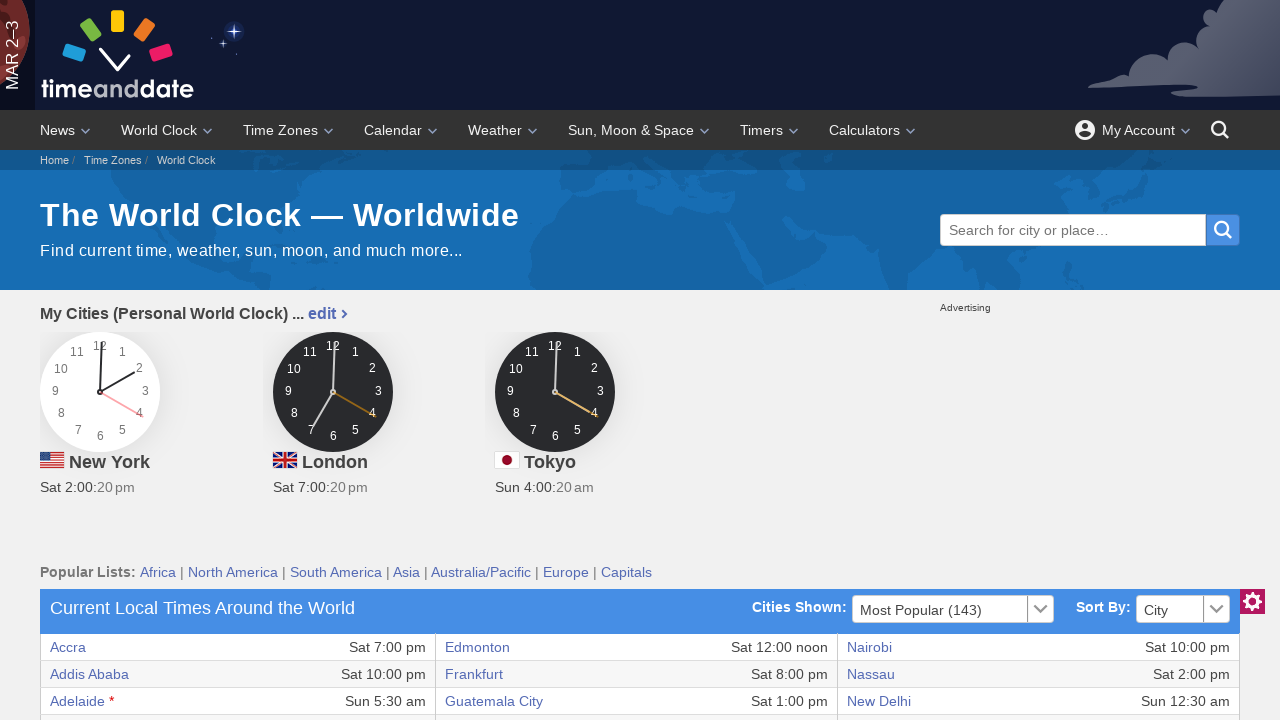